Tests the paint canvas application by drawing a square shape using mouse movements - moves to starting position, holds mouse down, traces a square path, and releases.

Starting URL: https://paint.js.org/

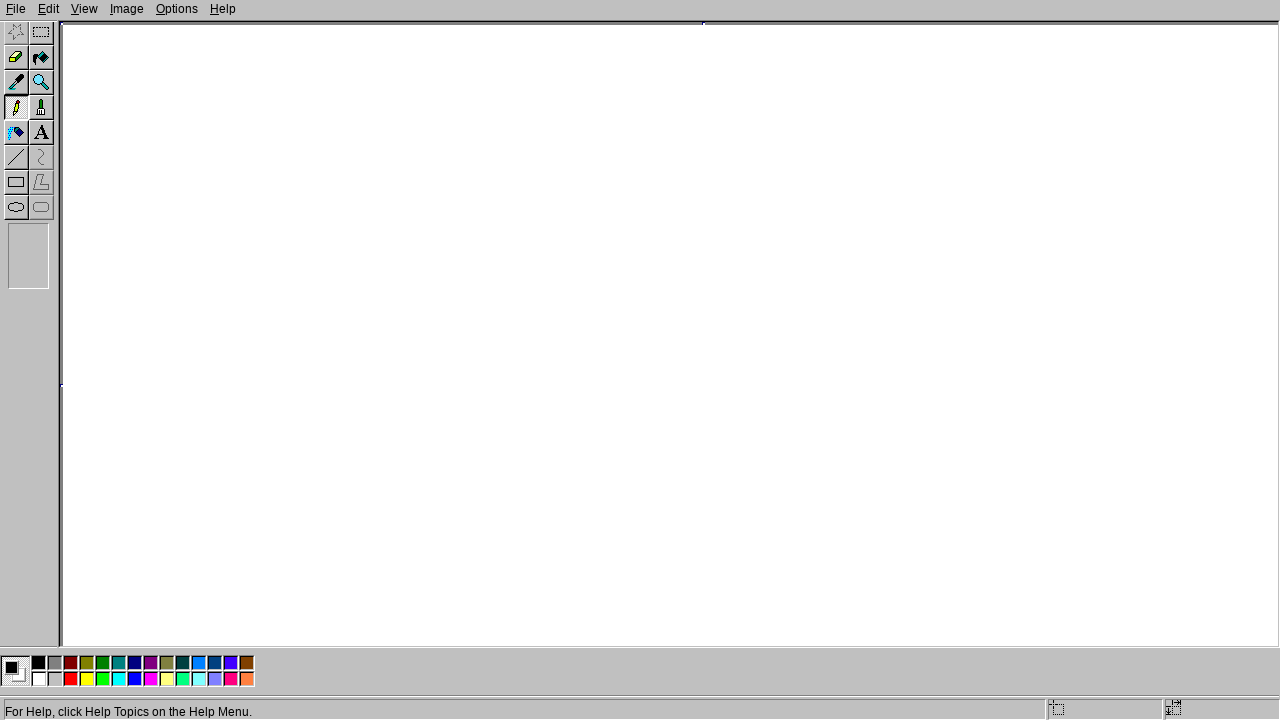

Navigated to paint.js.org application
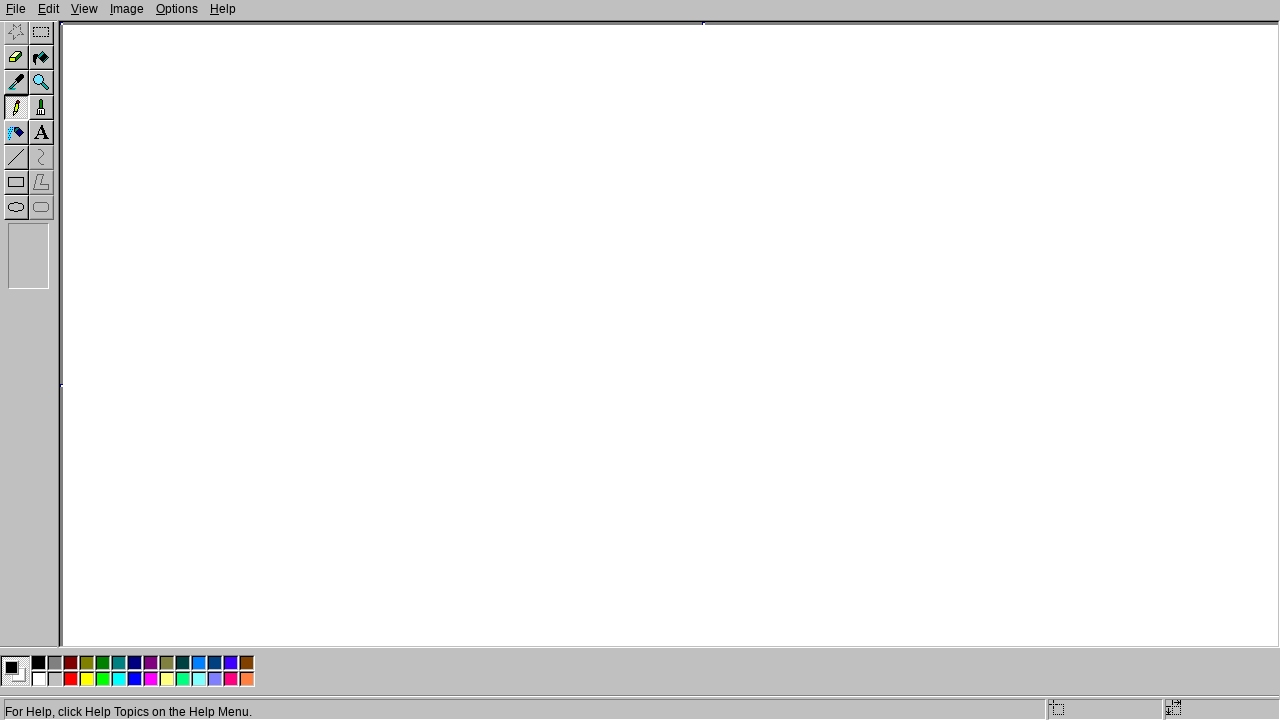

Moved mouse to starting position (200, 200) at (200, 200)
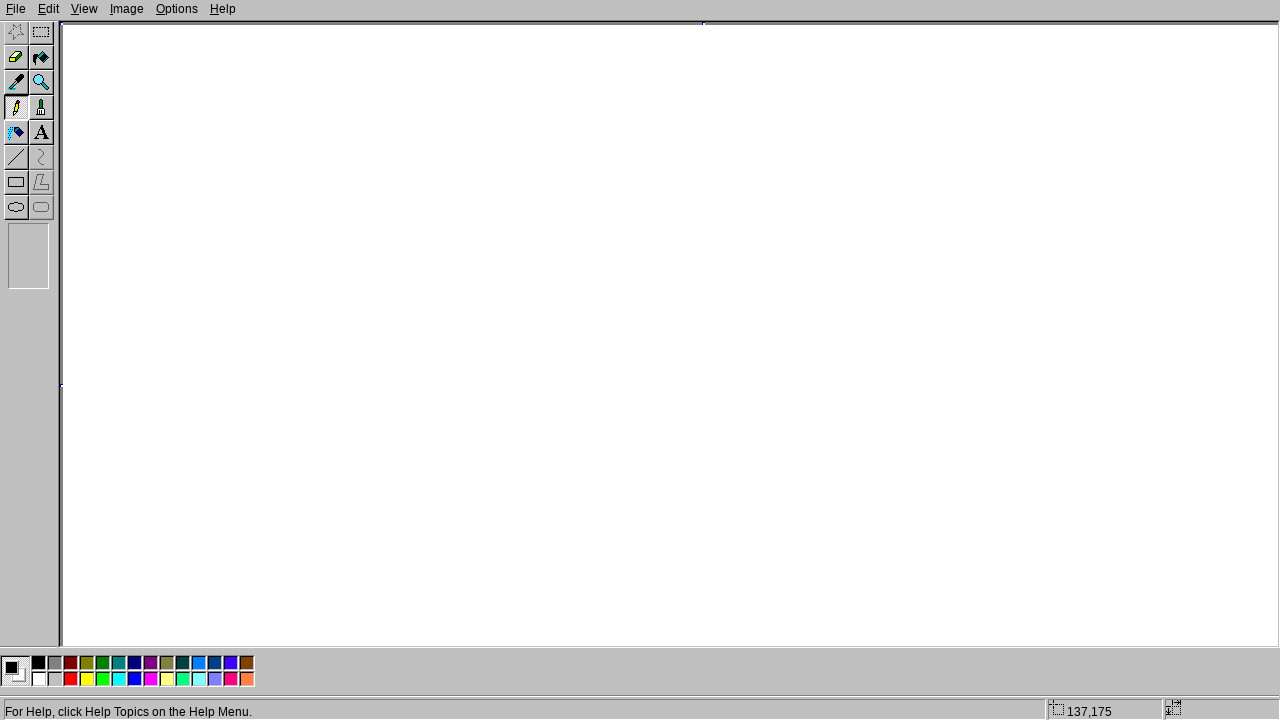

Pressed mouse button down to start drawing at (200, 200)
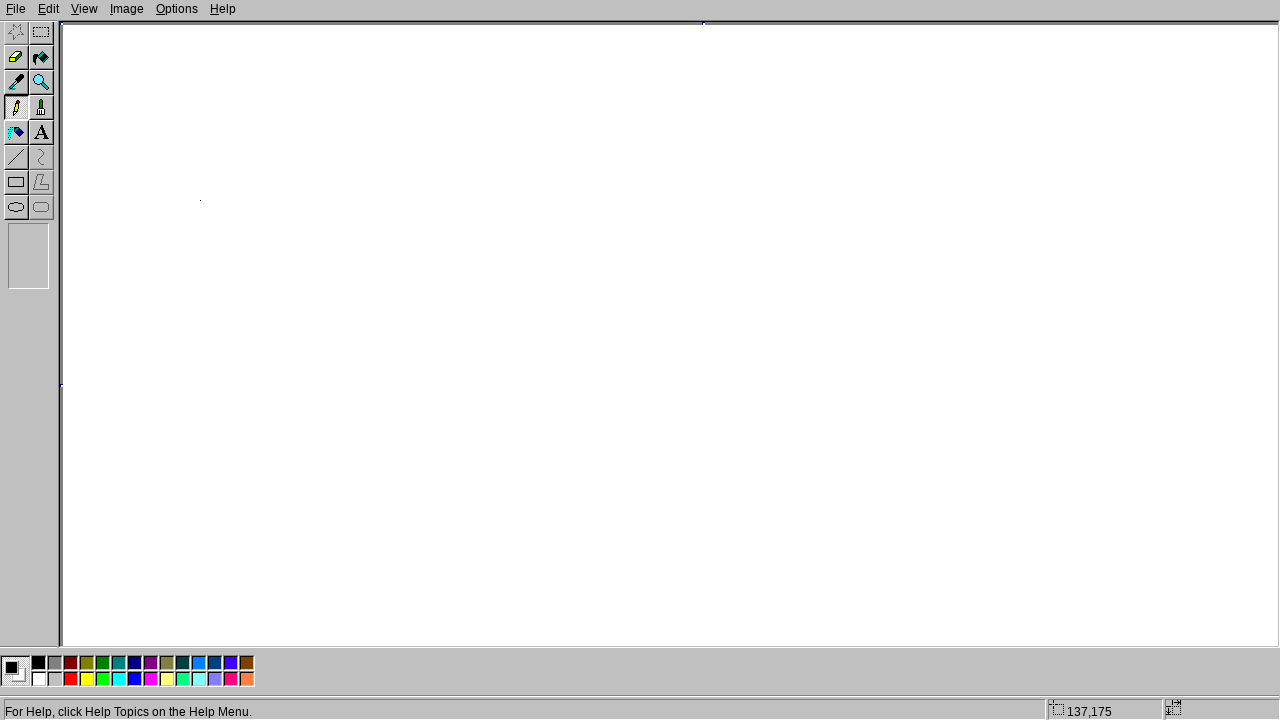

Moved mouse to draw top side of square (400, 200) at (400, 200)
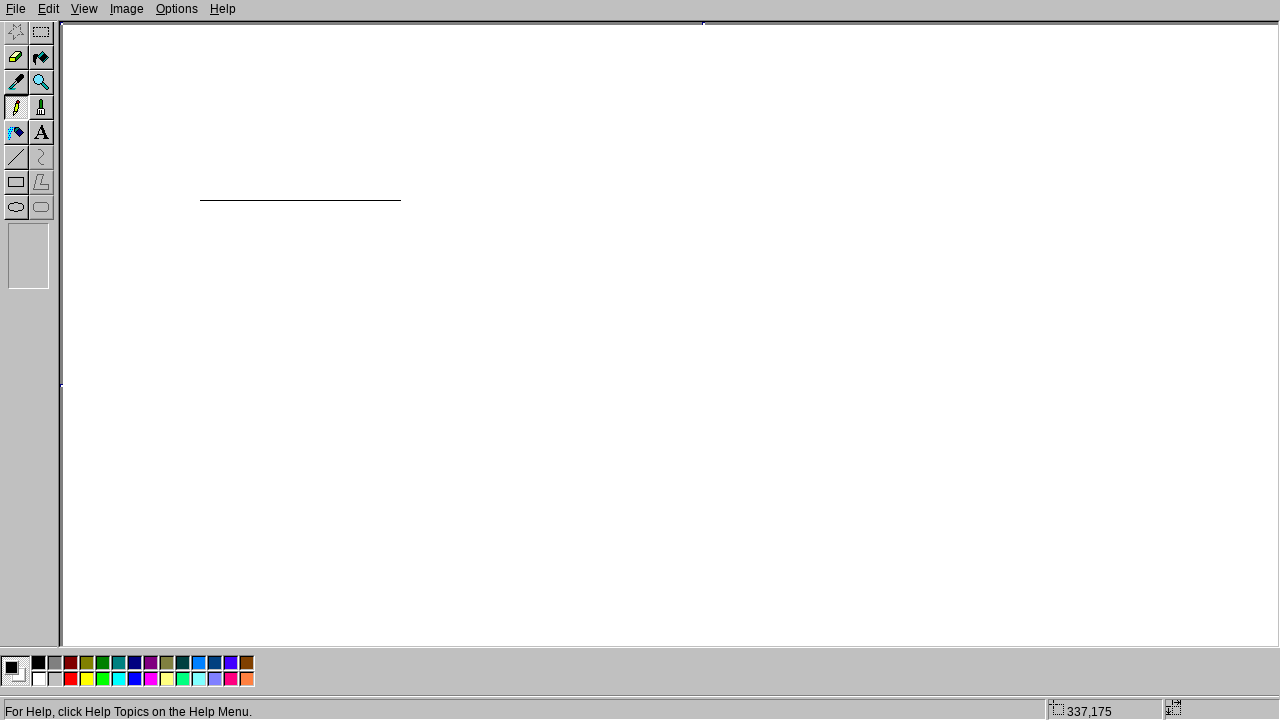

Moved mouse to draw right side of square (400, 400) at (400, 400)
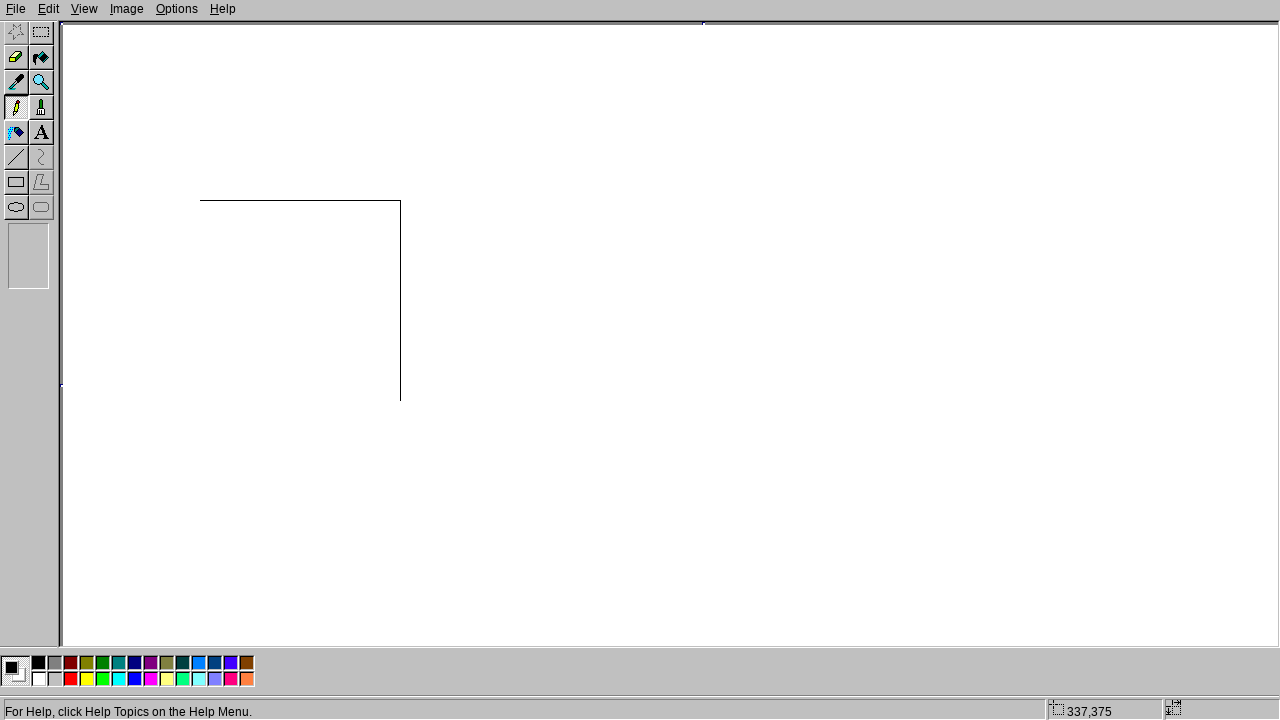

Moved mouse to draw bottom side of square (200, 400) at (200, 400)
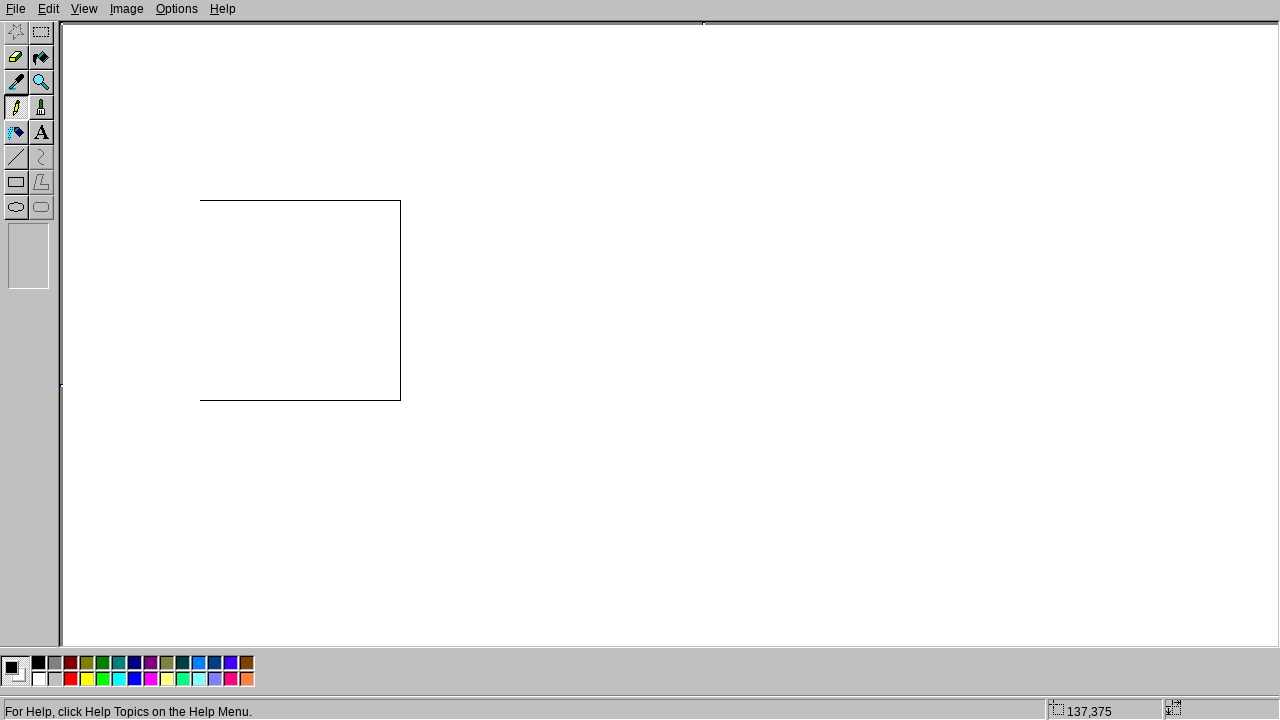

Moved mouse to draw left side of square and return to start (200, 200) at (200, 200)
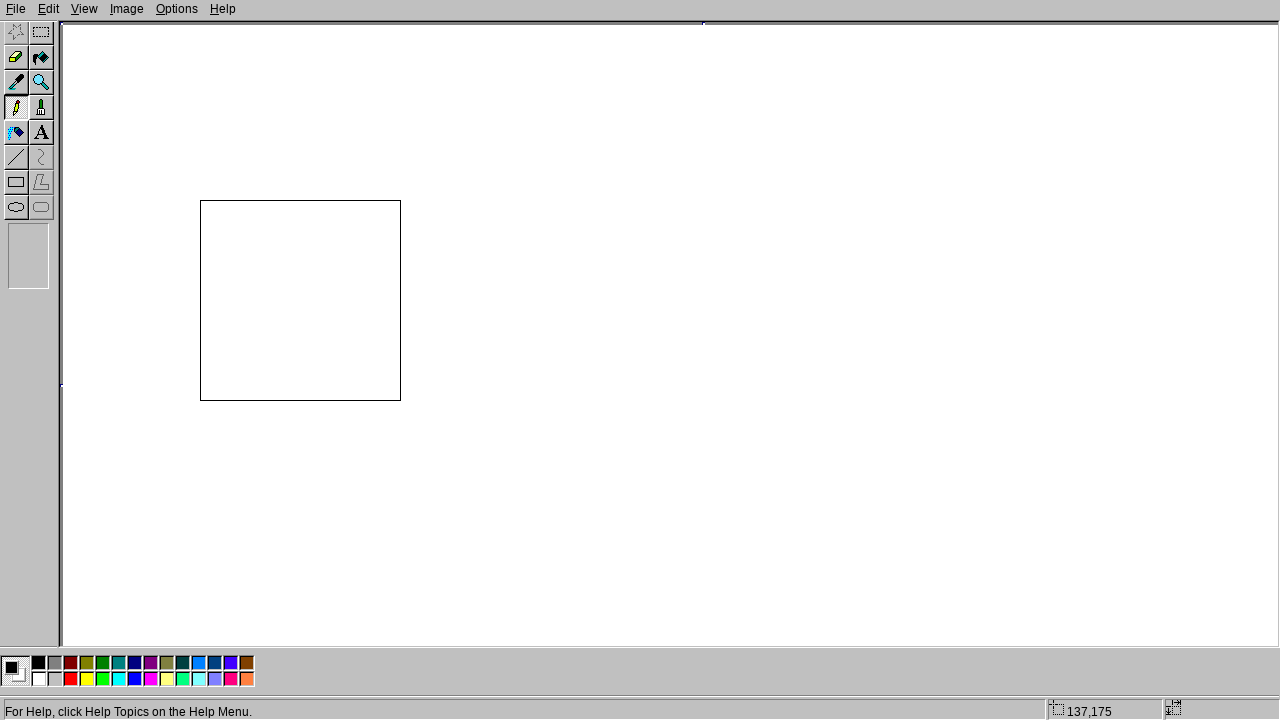

Released mouse button to complete square drawing at (200, 200)
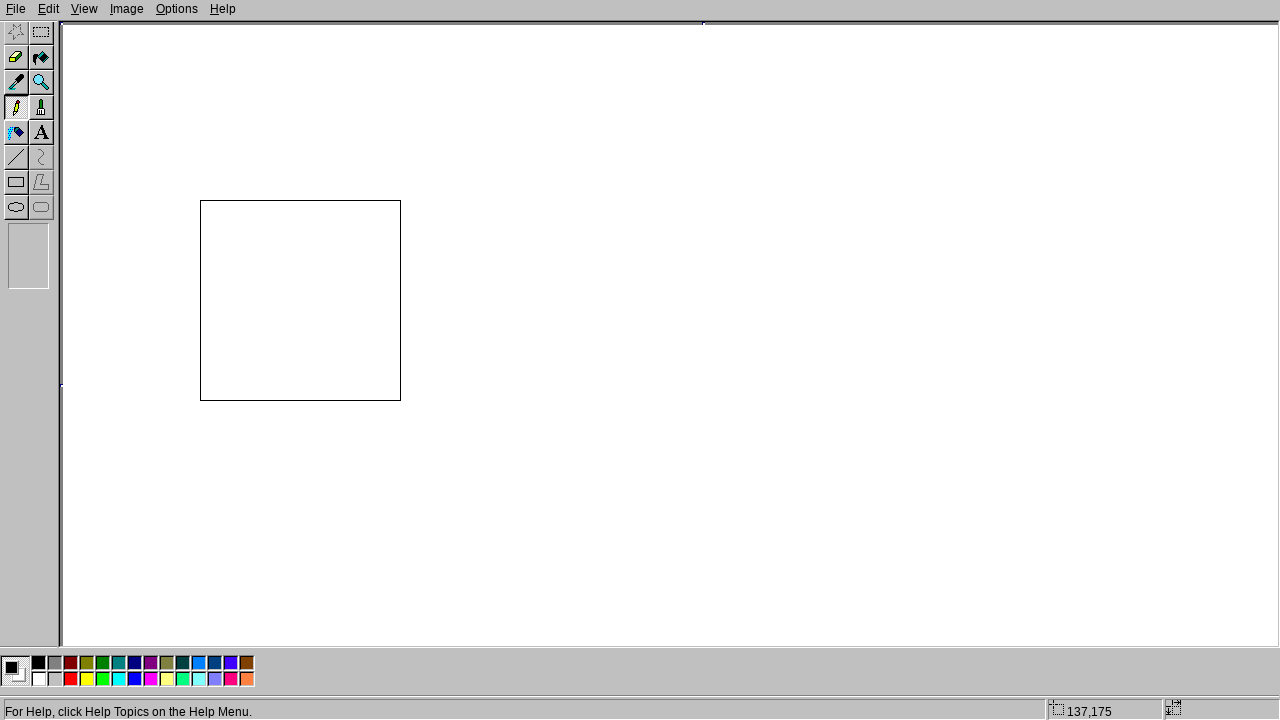

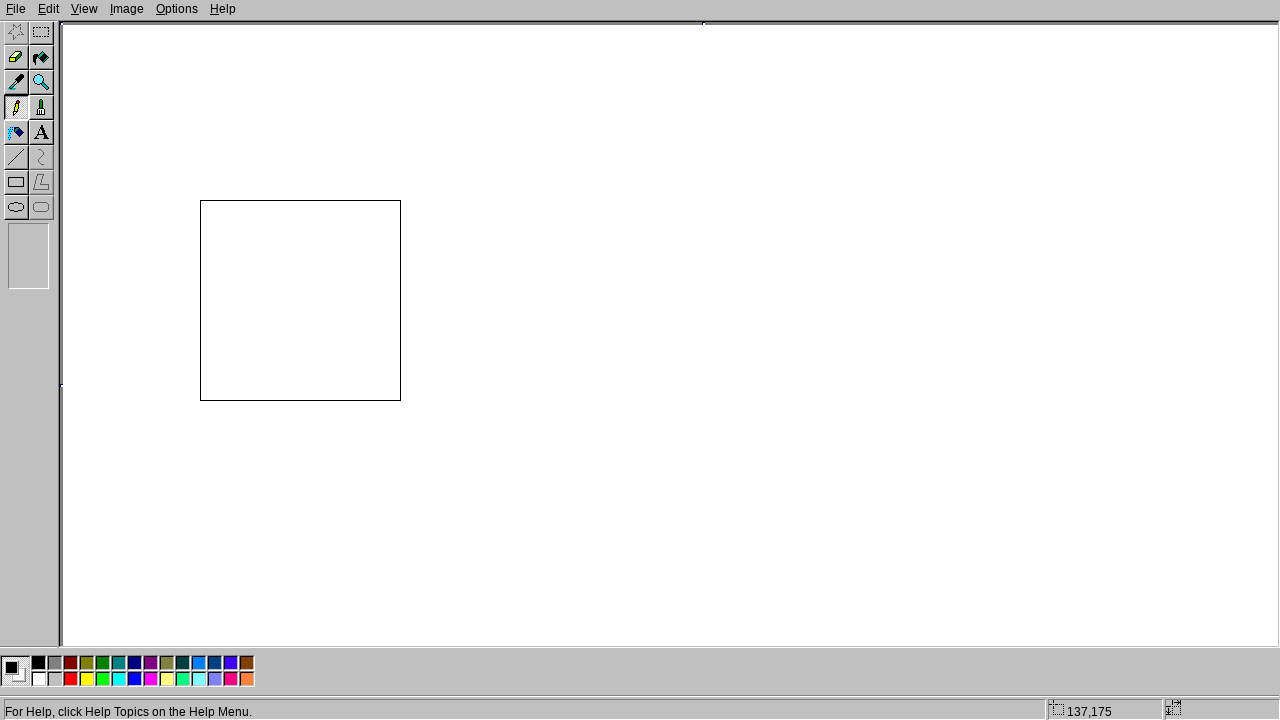